Navigates to Rahul Shetty Academy website and verifies the page loads by checking the title and URL

Starting URL: https://rahulshettyacademy.com

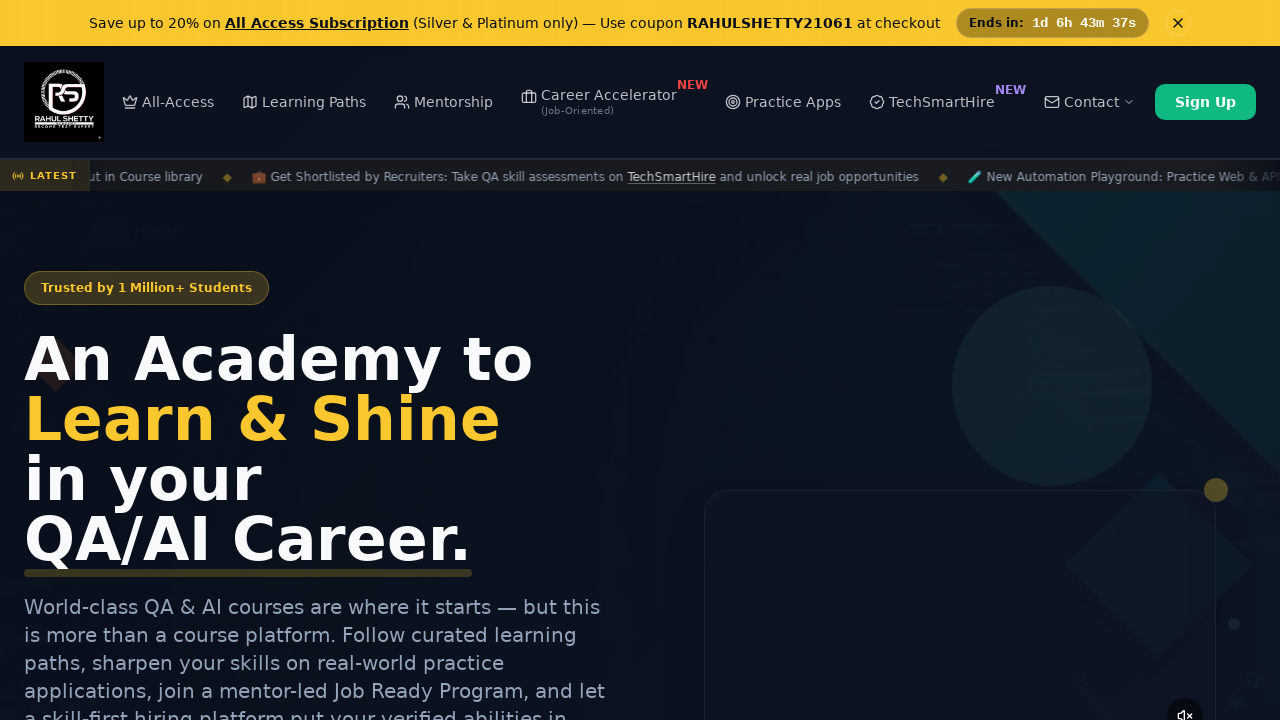

Waited for page DOM to load on Rahul Shetty Academy website
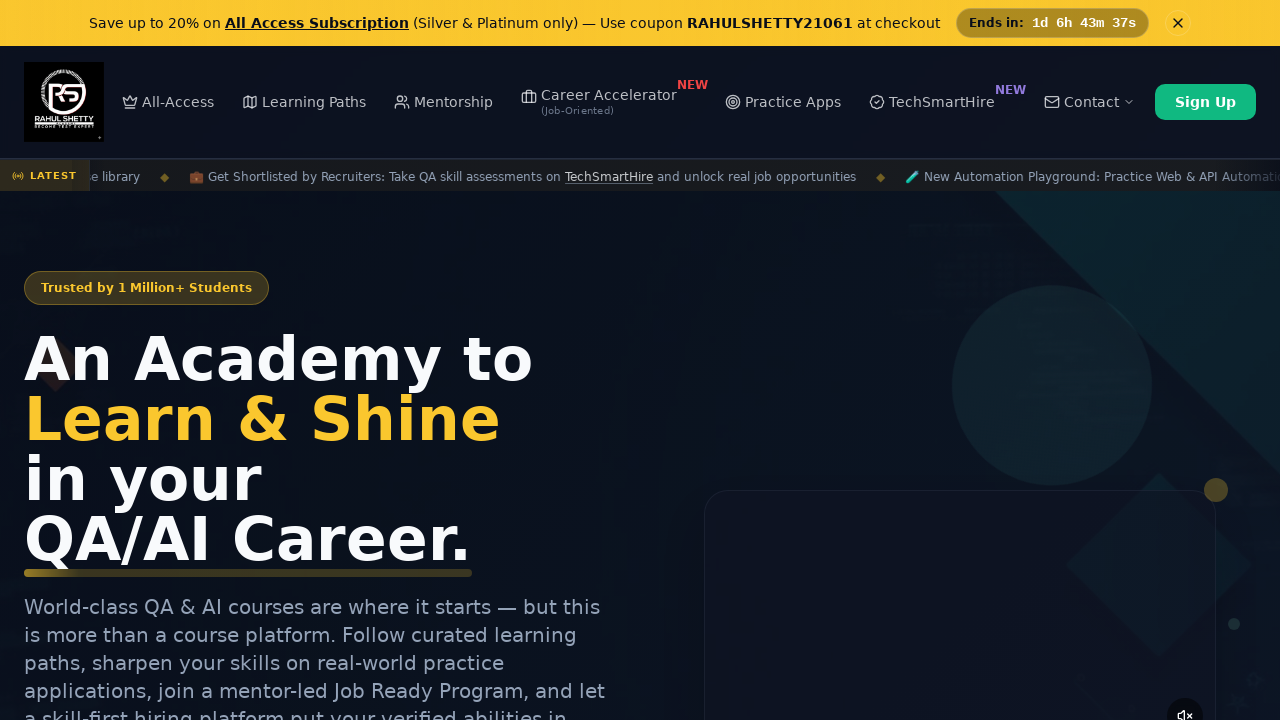

Retrieved page title: Rahul Shetty Academy | QA Automation, Playwright, AI Testing & Online Training
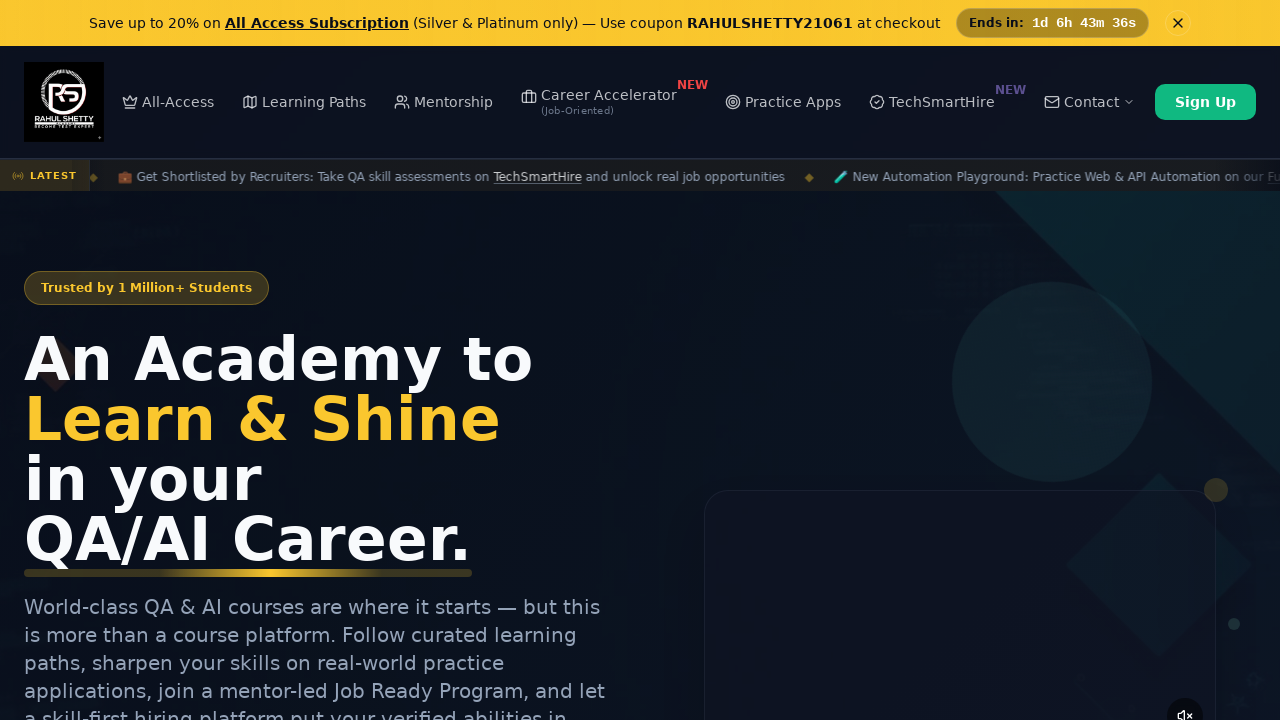

Retrieved current URL: https://rahulshettyacademy.com/
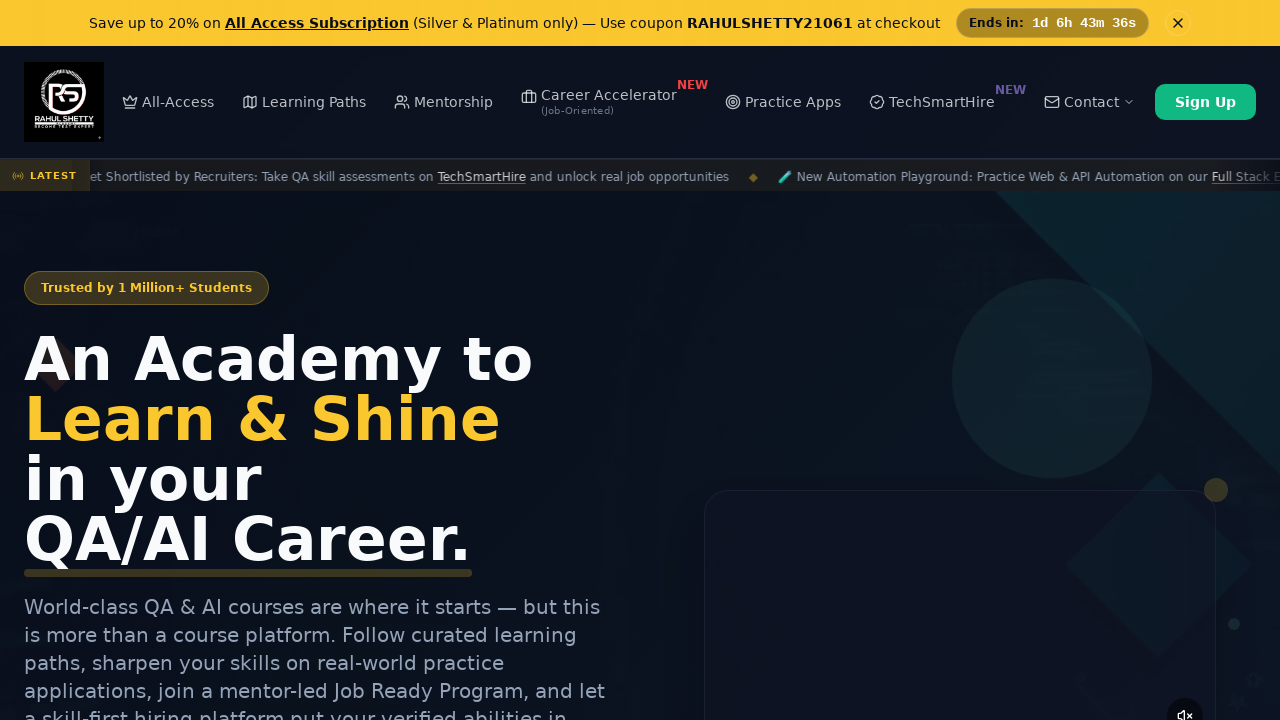

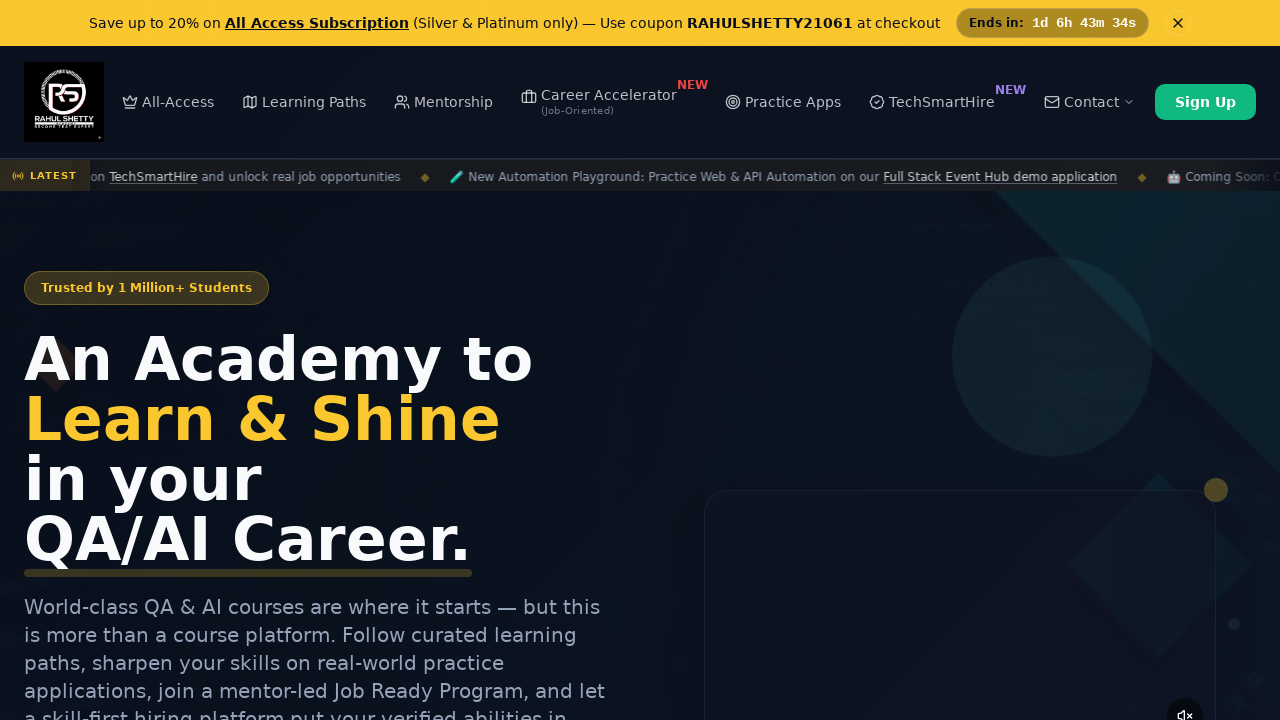